Navigates to the Fortune Cloud India website and verifies the page loads by checking the URL and title are accessible.

Starting URL: https://fortunecloudindia.com/

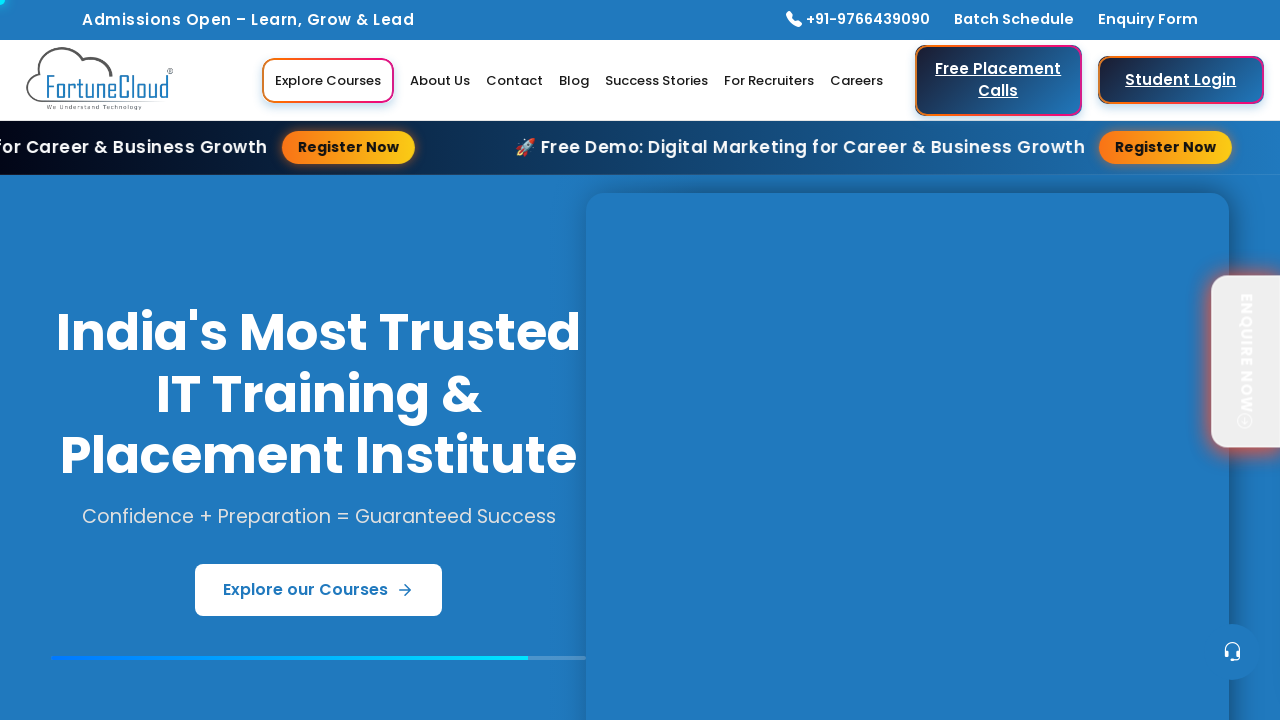

Set viewport size to 1920x1080
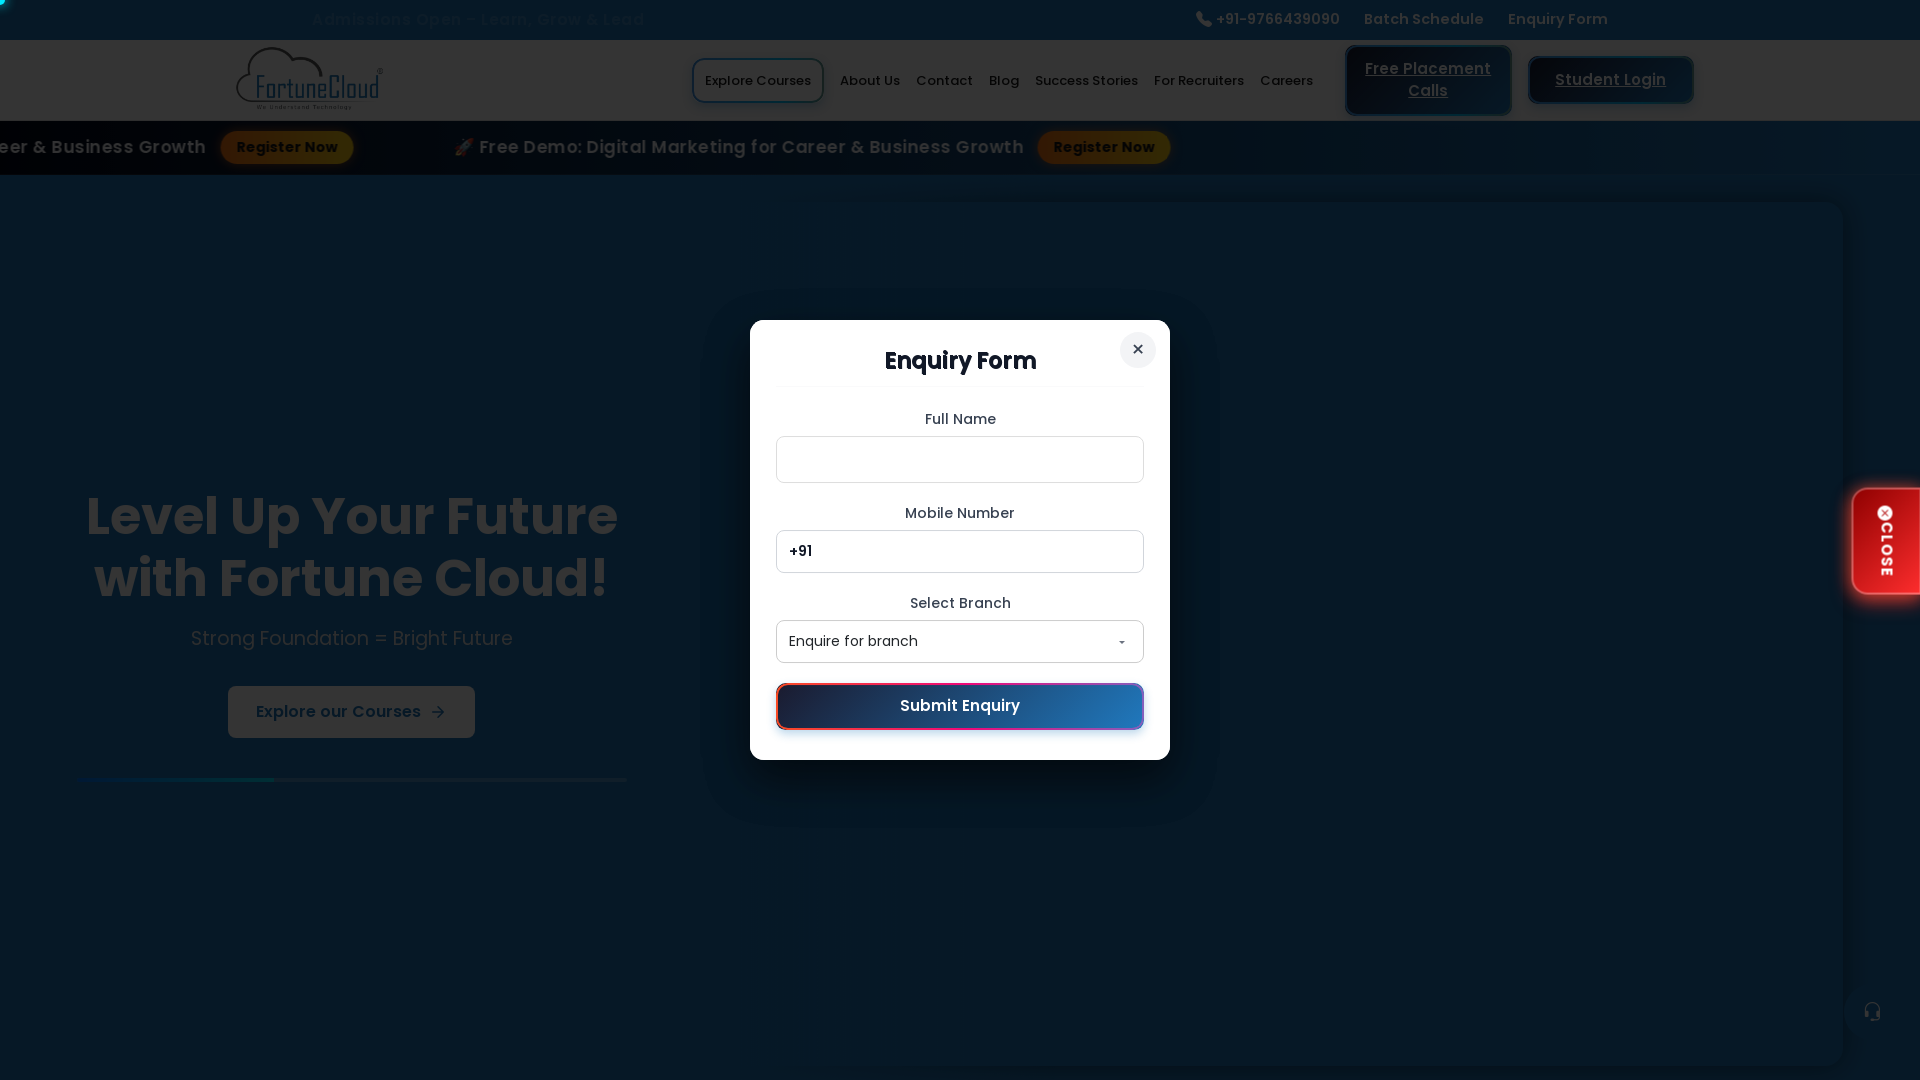

Page loaded and DOM content is ready
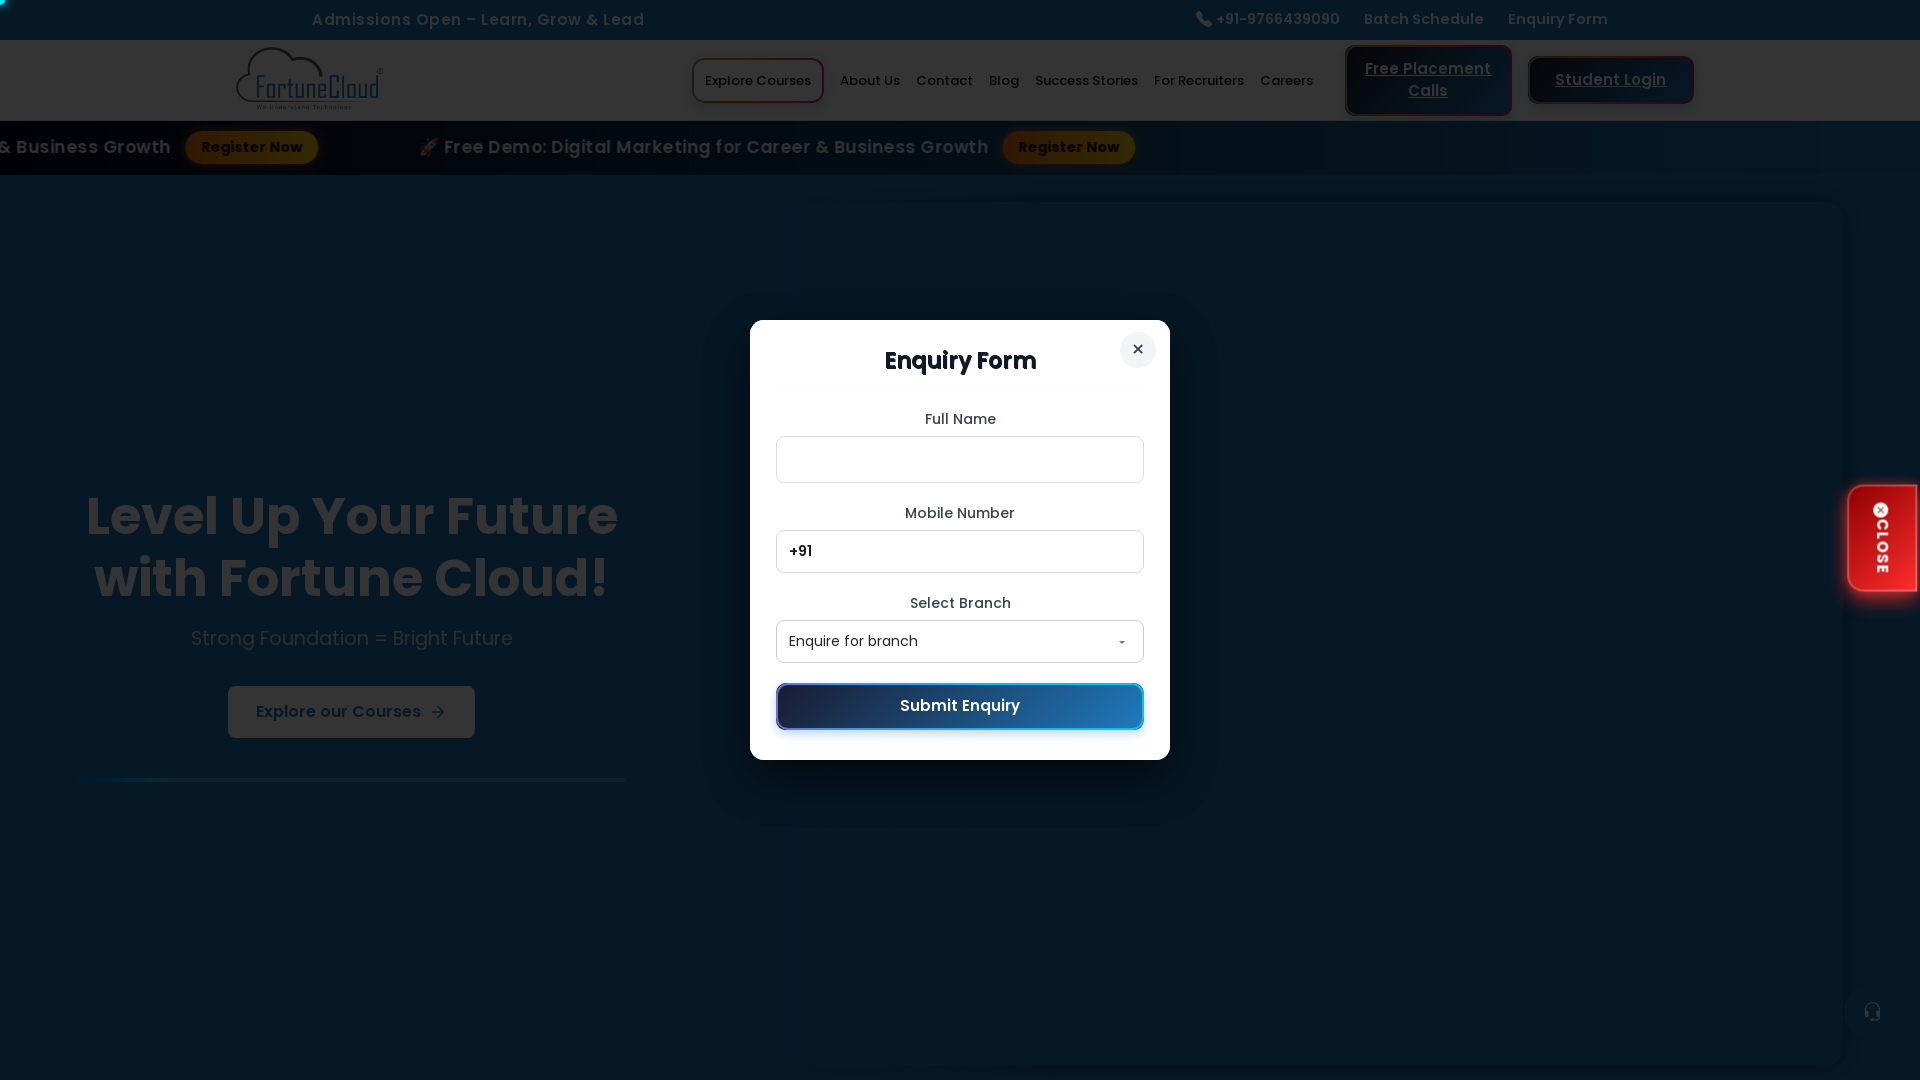

Retrieved current URL: https://www.fortunecloudindia.com/
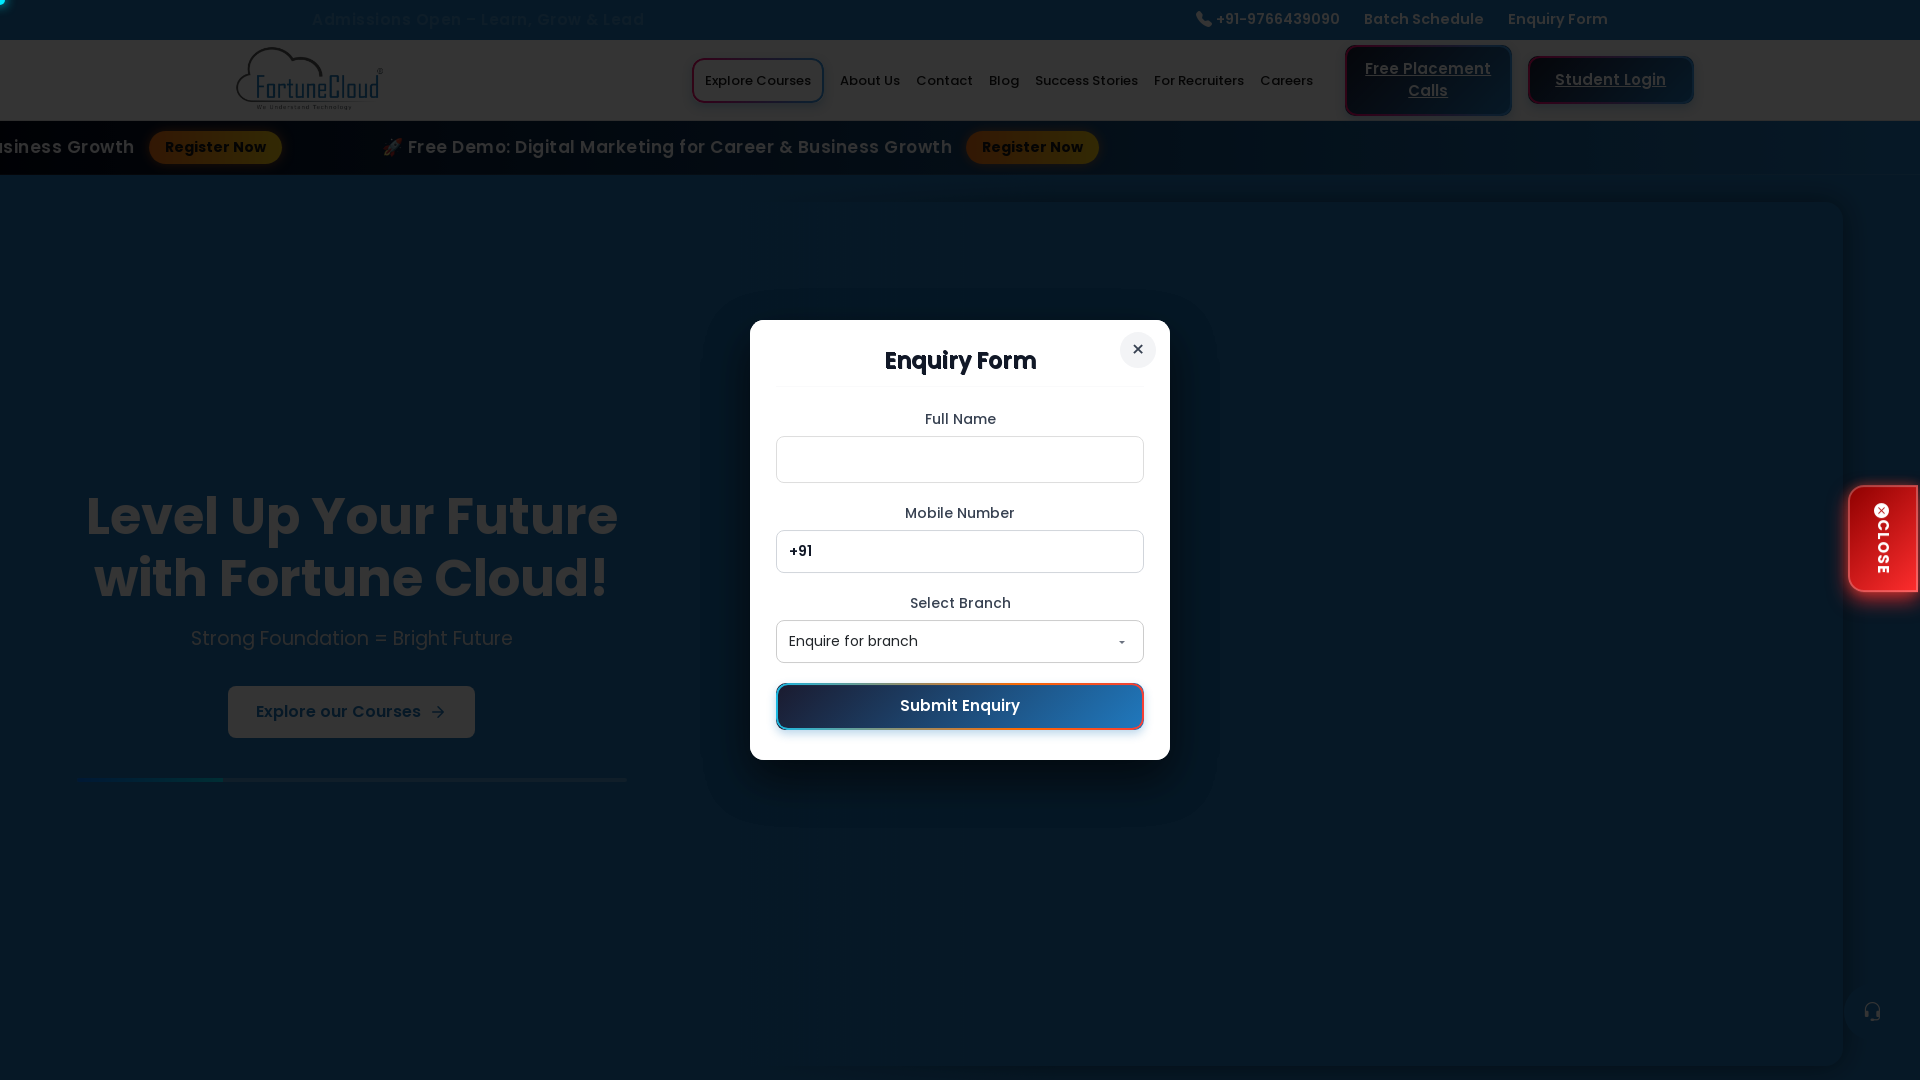

Retrieved page title: IT Training Institute in Pune & Bangalore | Fortune CloudTechnologies
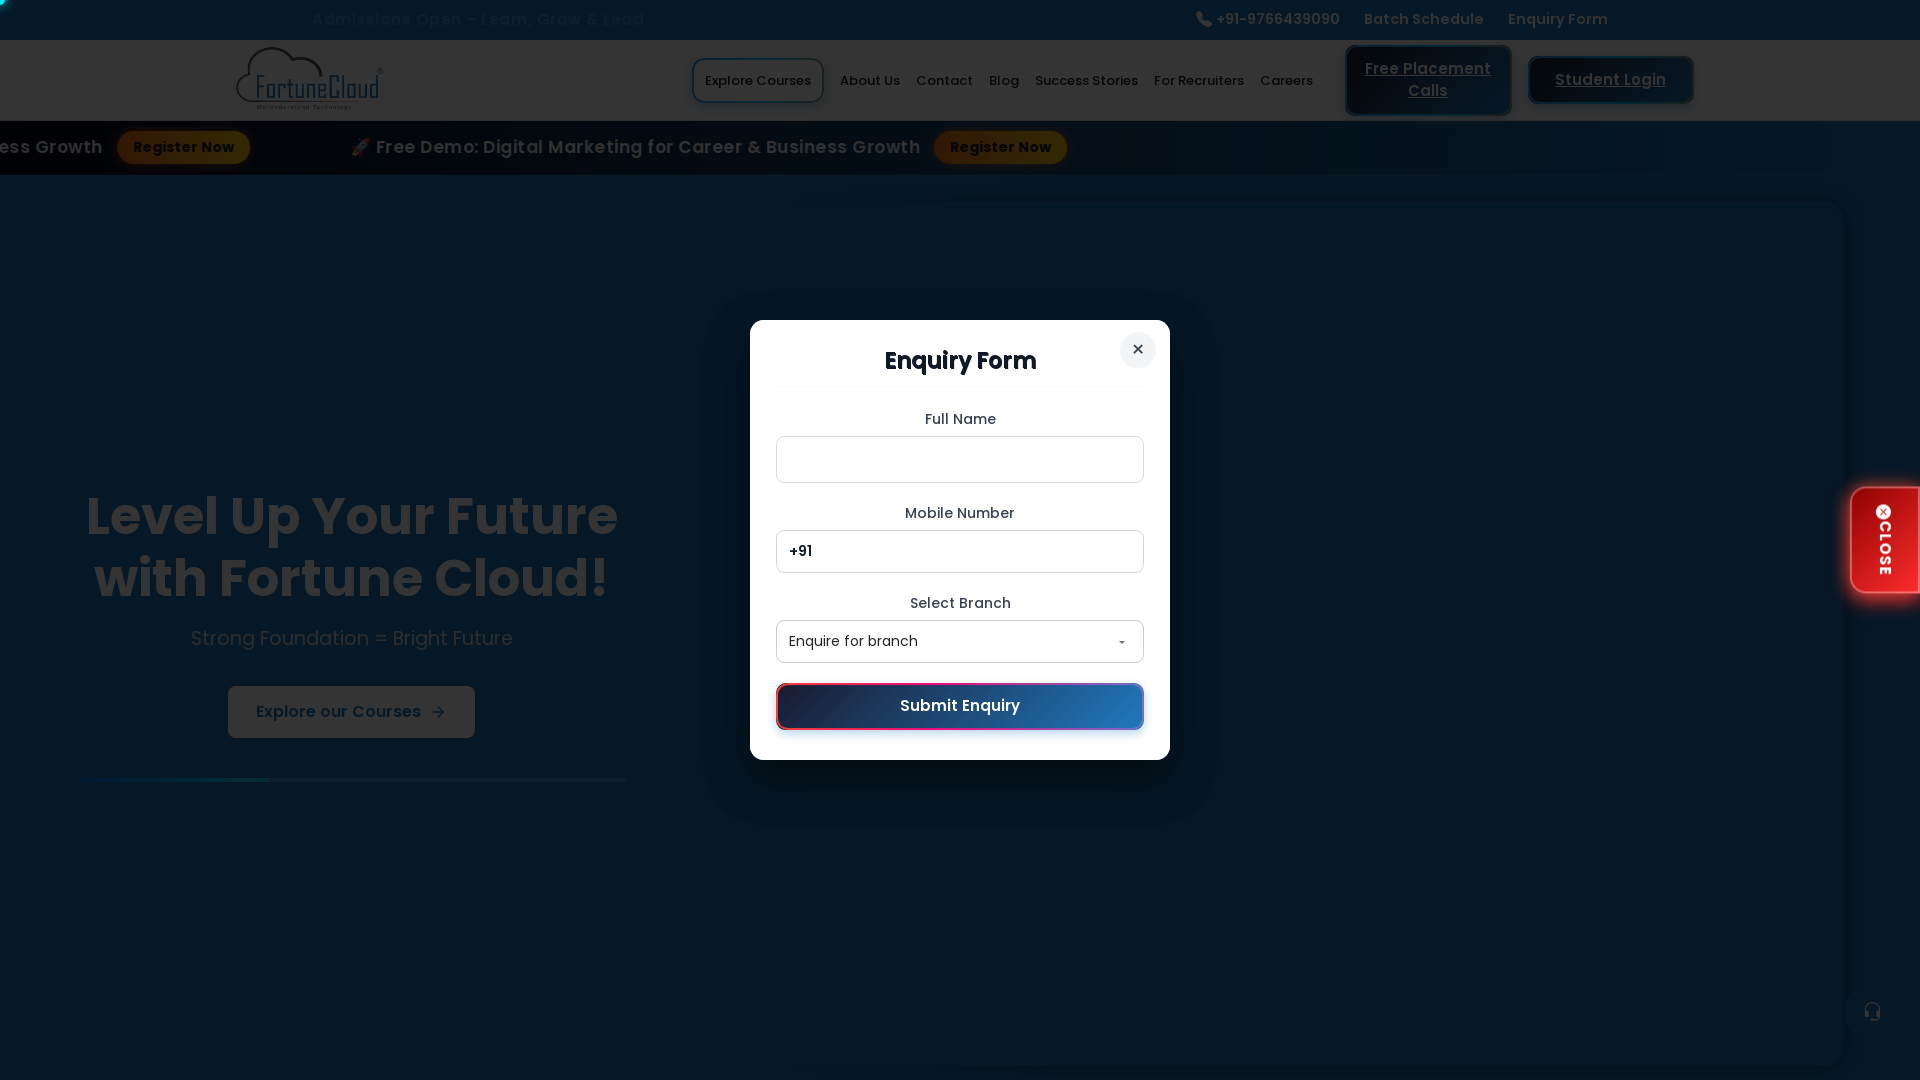

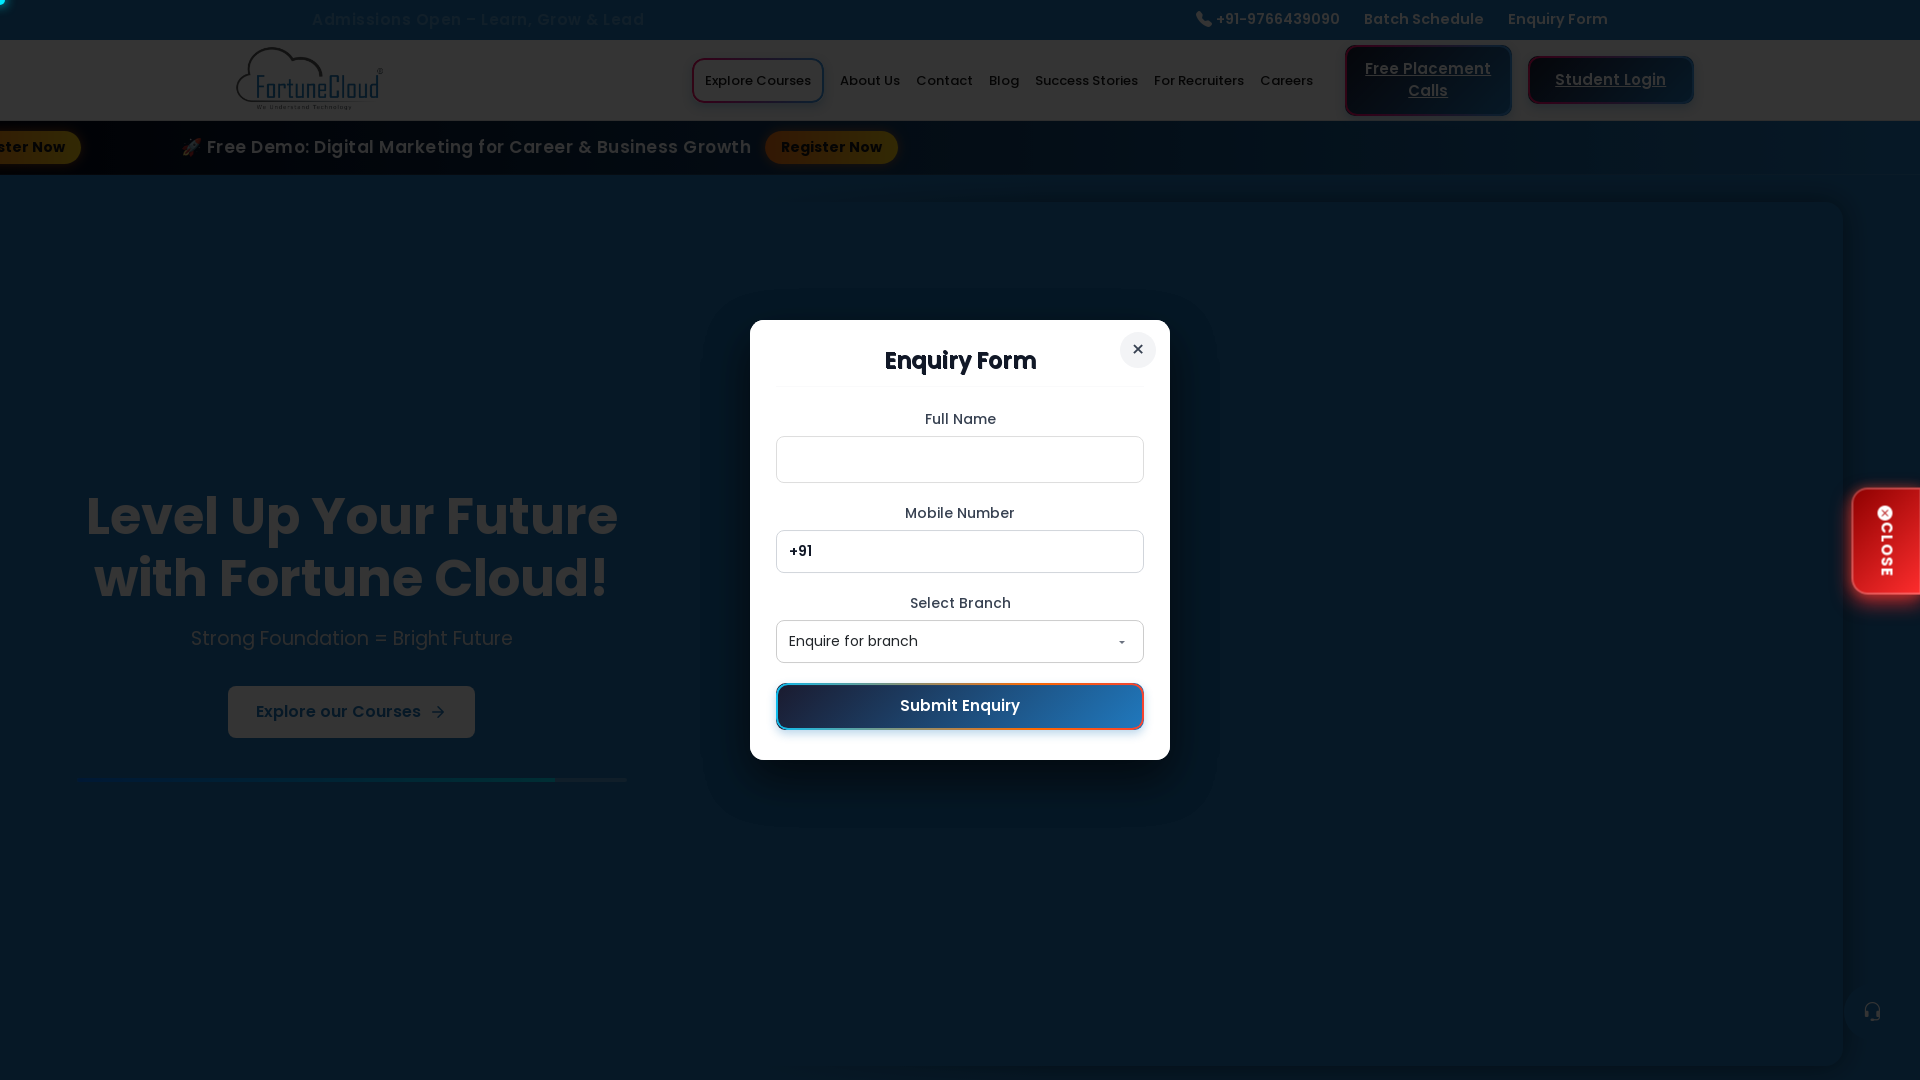